Tests ASOS search functionality by searching for "skirt" and verifying the search results display the correct search term

Starting URL: https://www.asos.com/us/

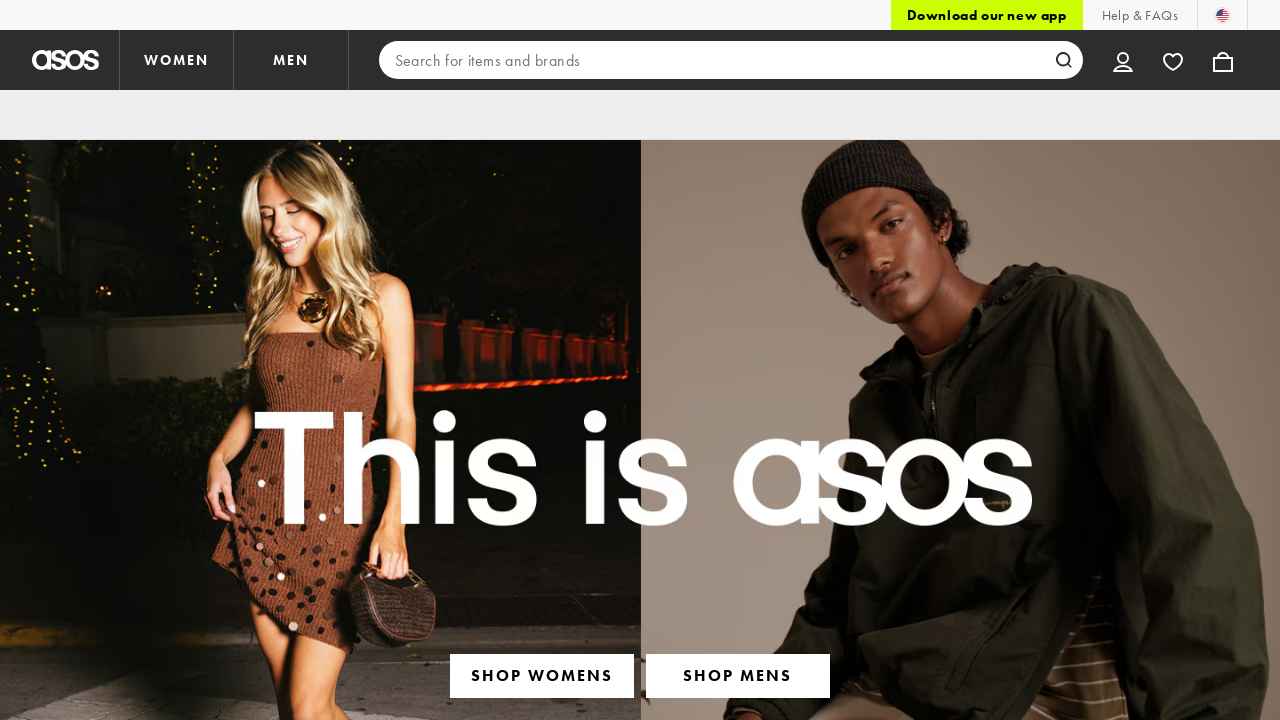

Filled search bar with 'skirt' on input[type='search']
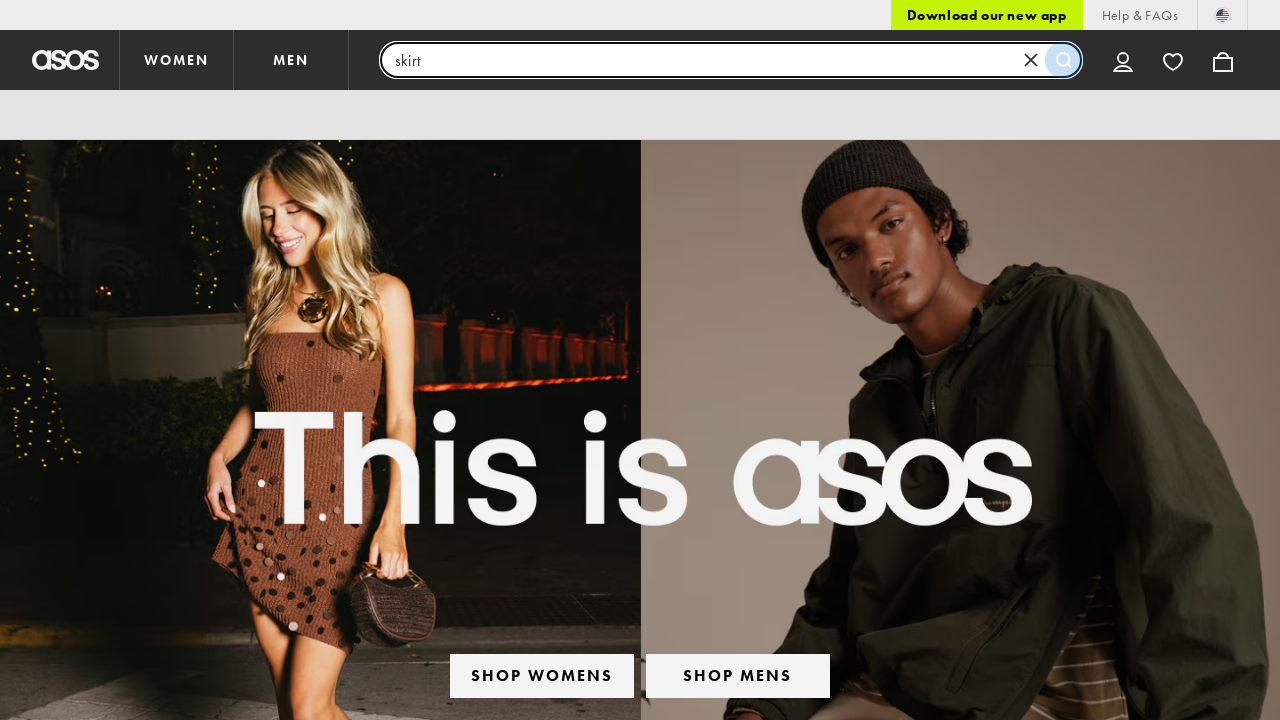

Pressed Enter to submit search query for 'skirt' on input[type='search']
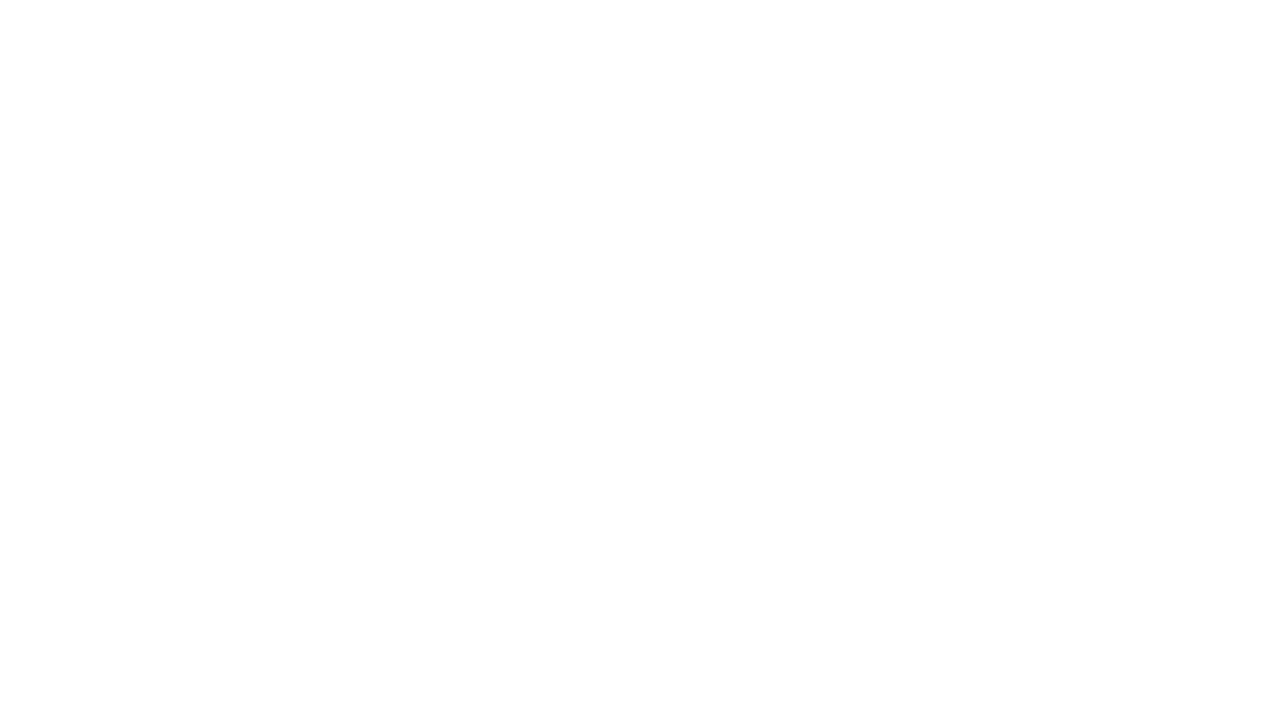

Search results loaded and verified 'skirt' text appears in results
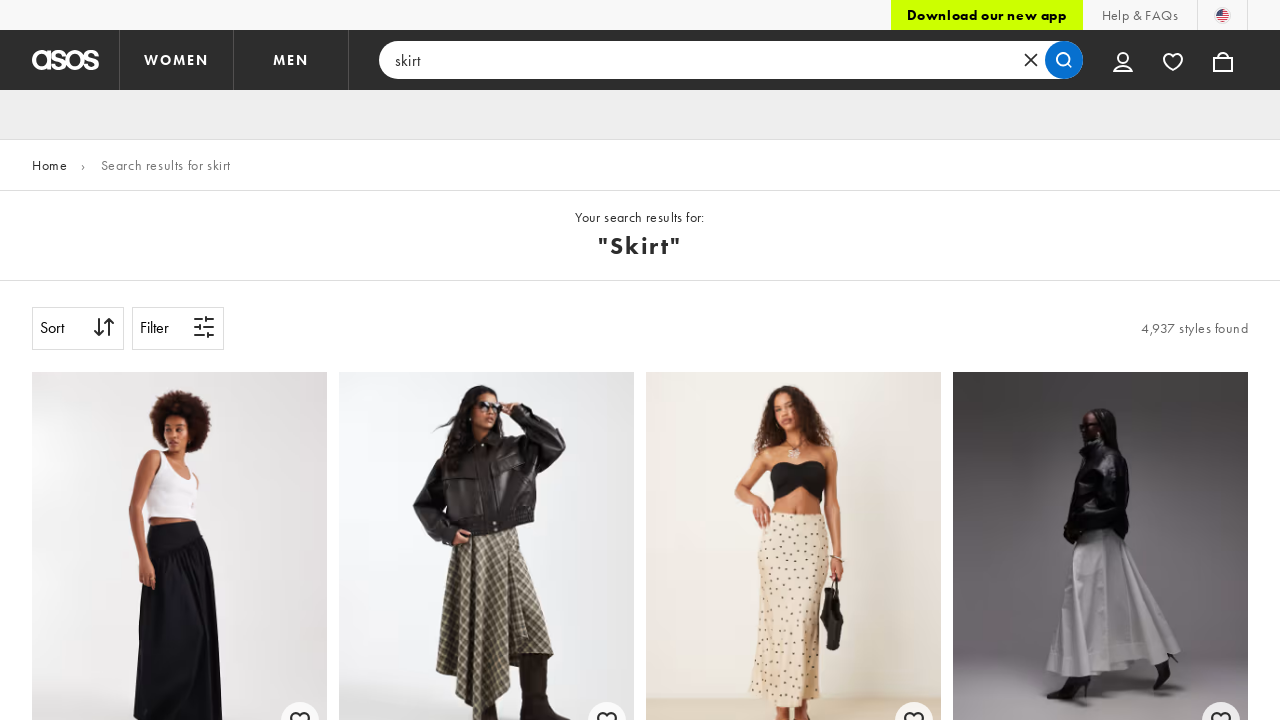

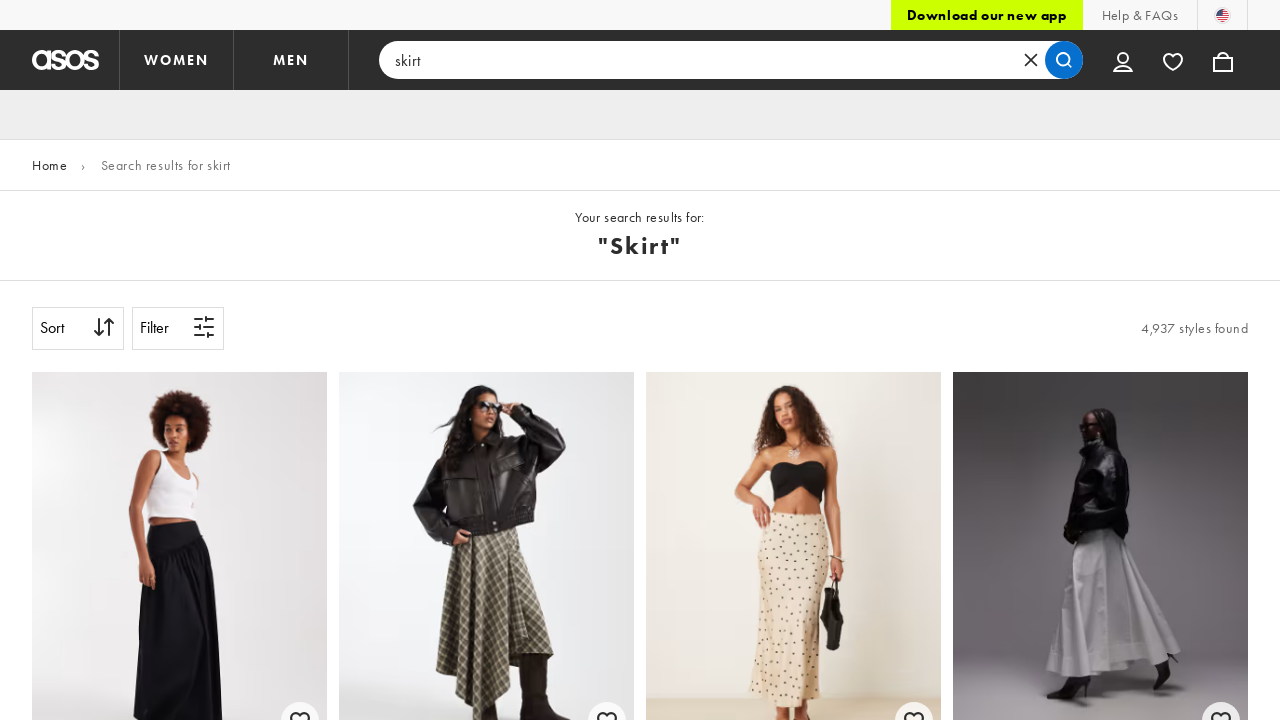